Tests a sample todo application by clicking on two list items to mark them complete, then adding a new todo item to the list.

Starting URL: https://lambdatest.github.io/sample-todo-app/

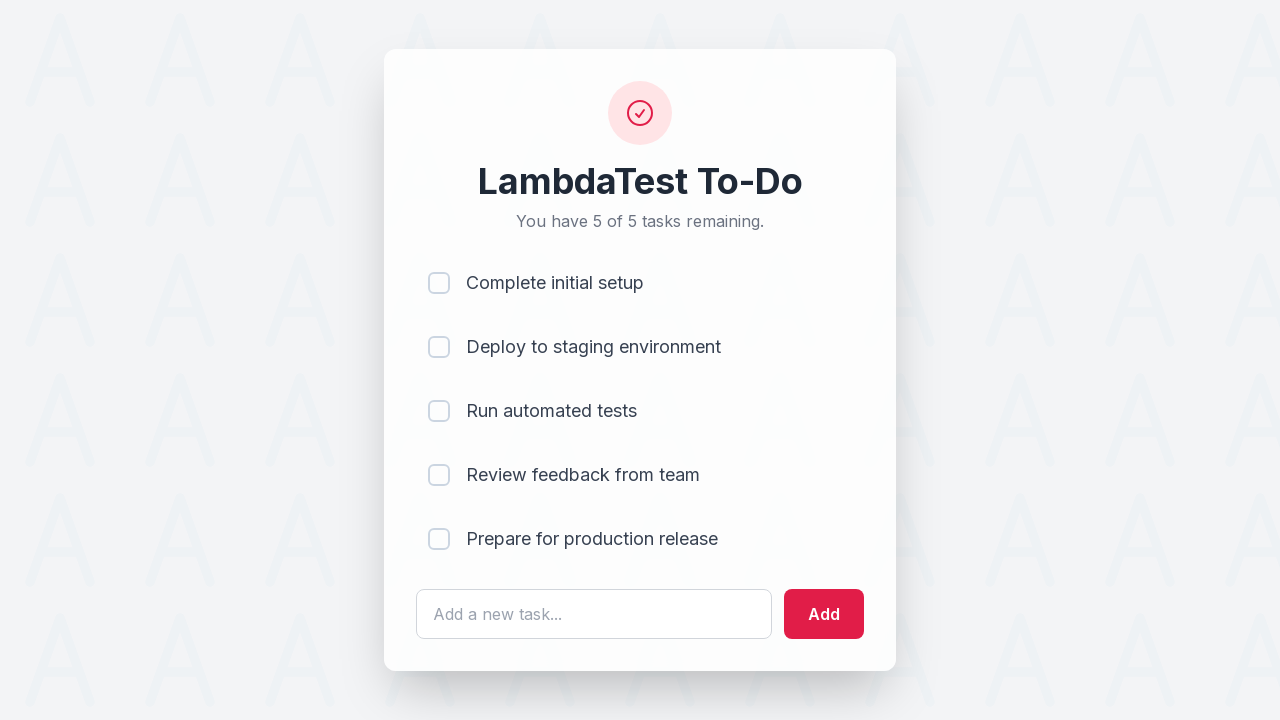

Clicked first list item checkbox to mark it complete at (439, 283) on input[name='li1']
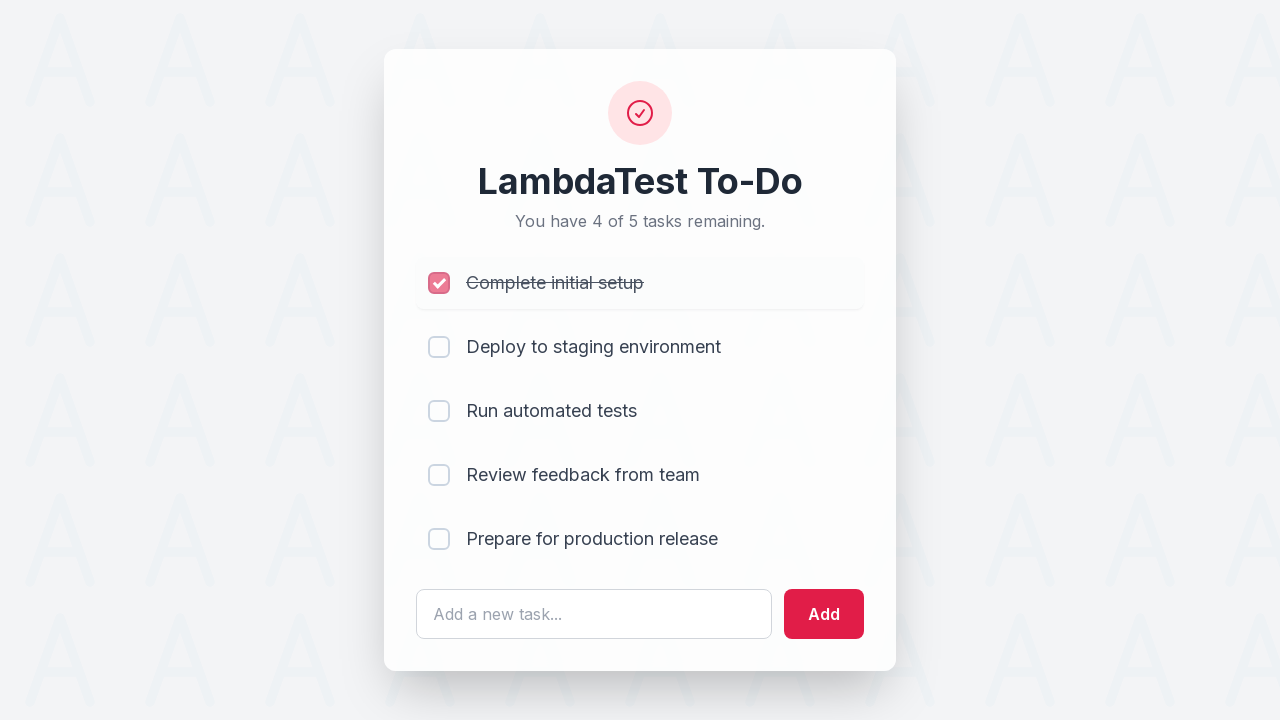

Clicked second list item checkbox to mark it complete at (439, 347) on input[name='li2']
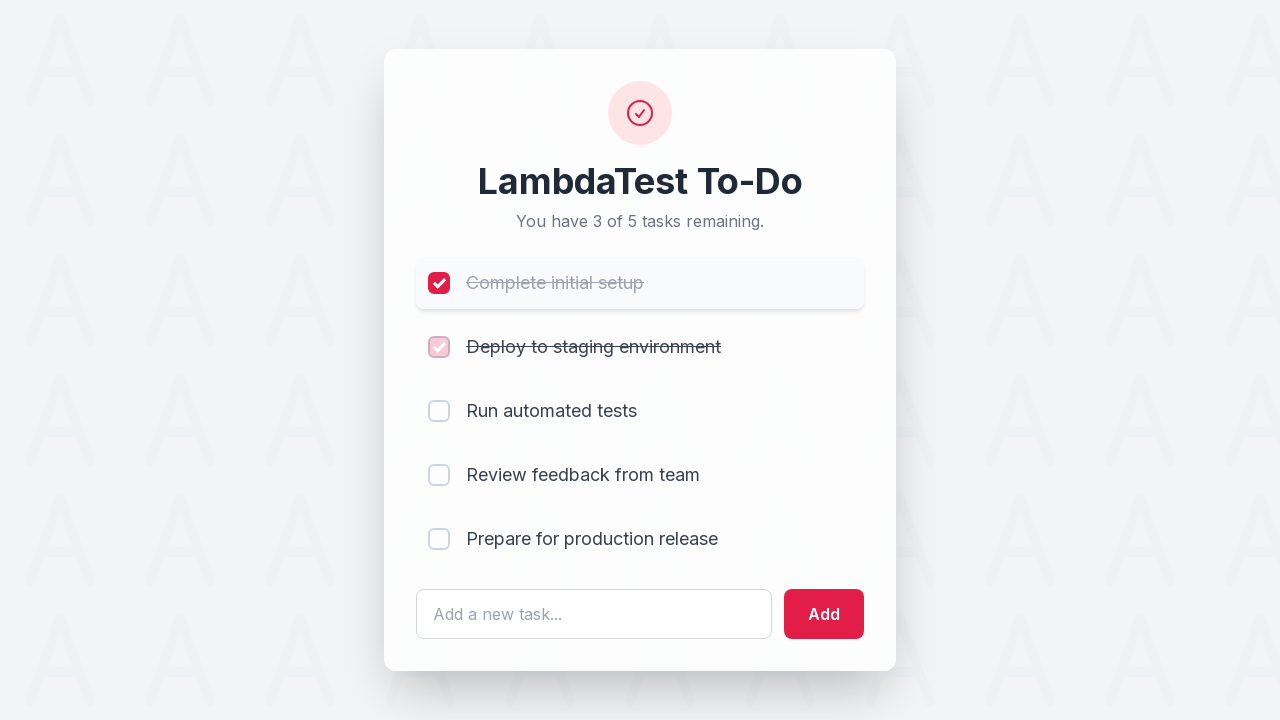

Entered new todo text: 'Yey, Let's add it to list' on #sampletodotext
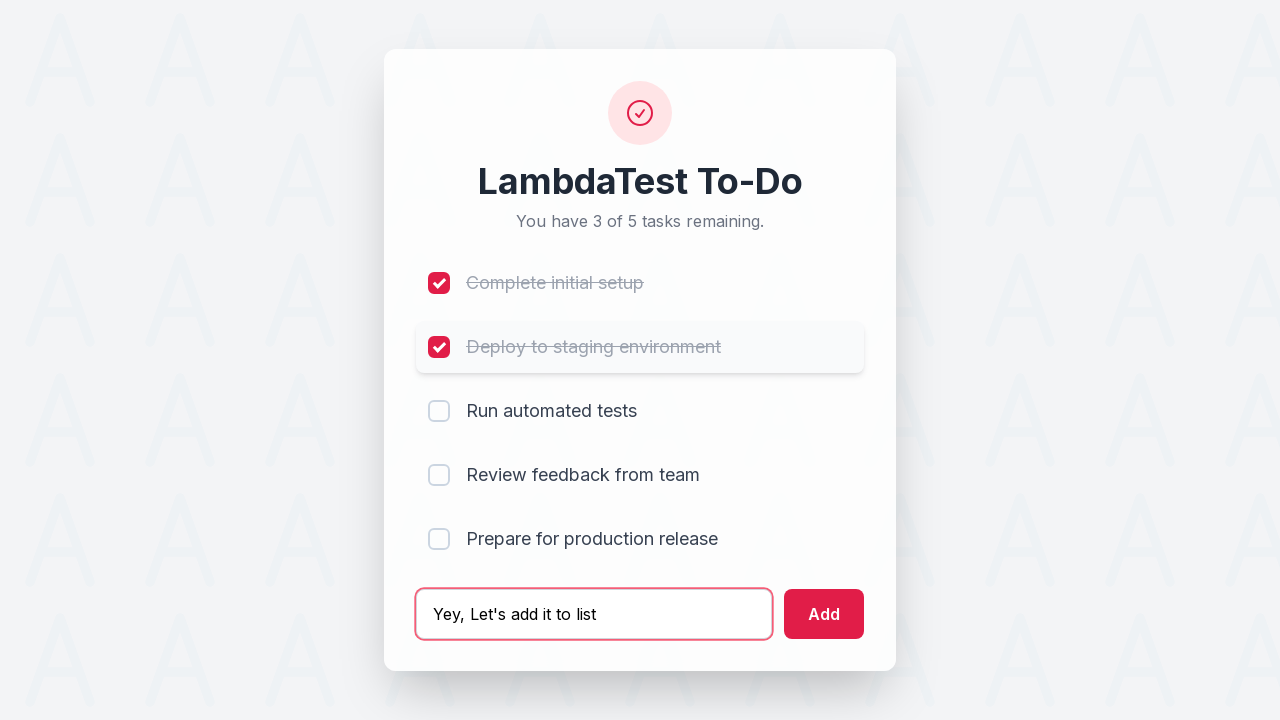

Clicked add button to add new todo item to list at (824, 614) on #addbutton
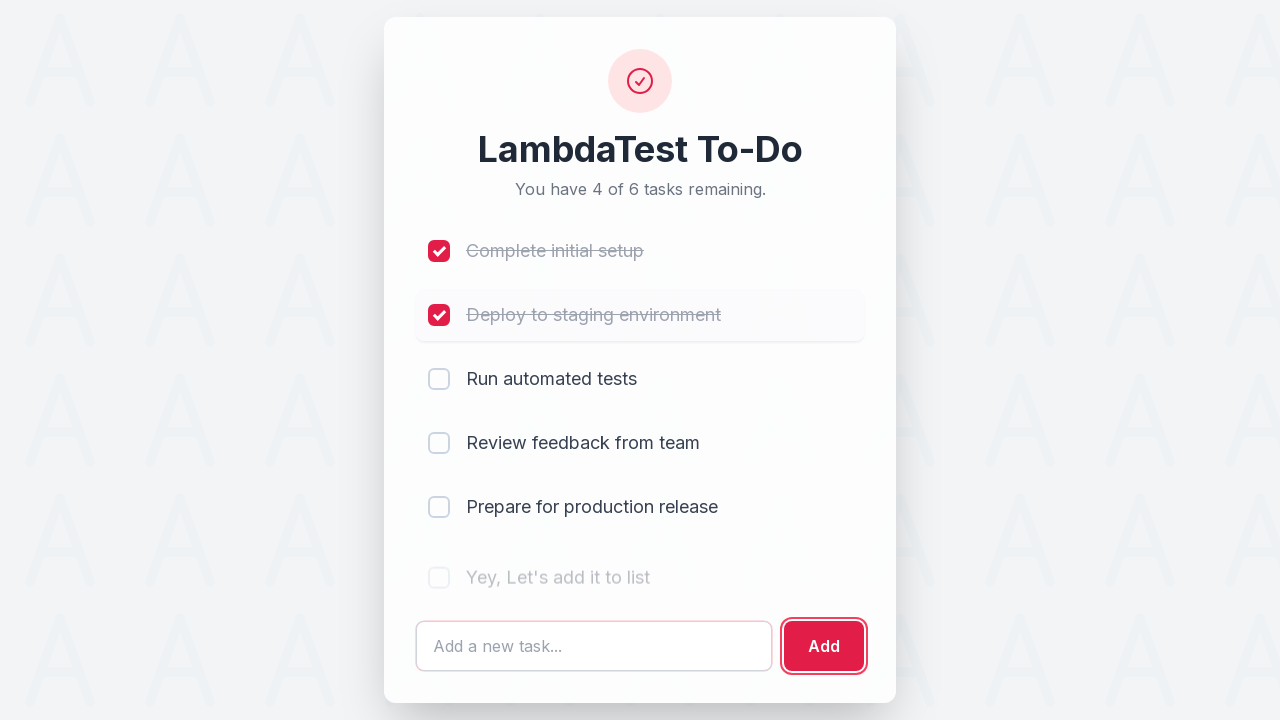

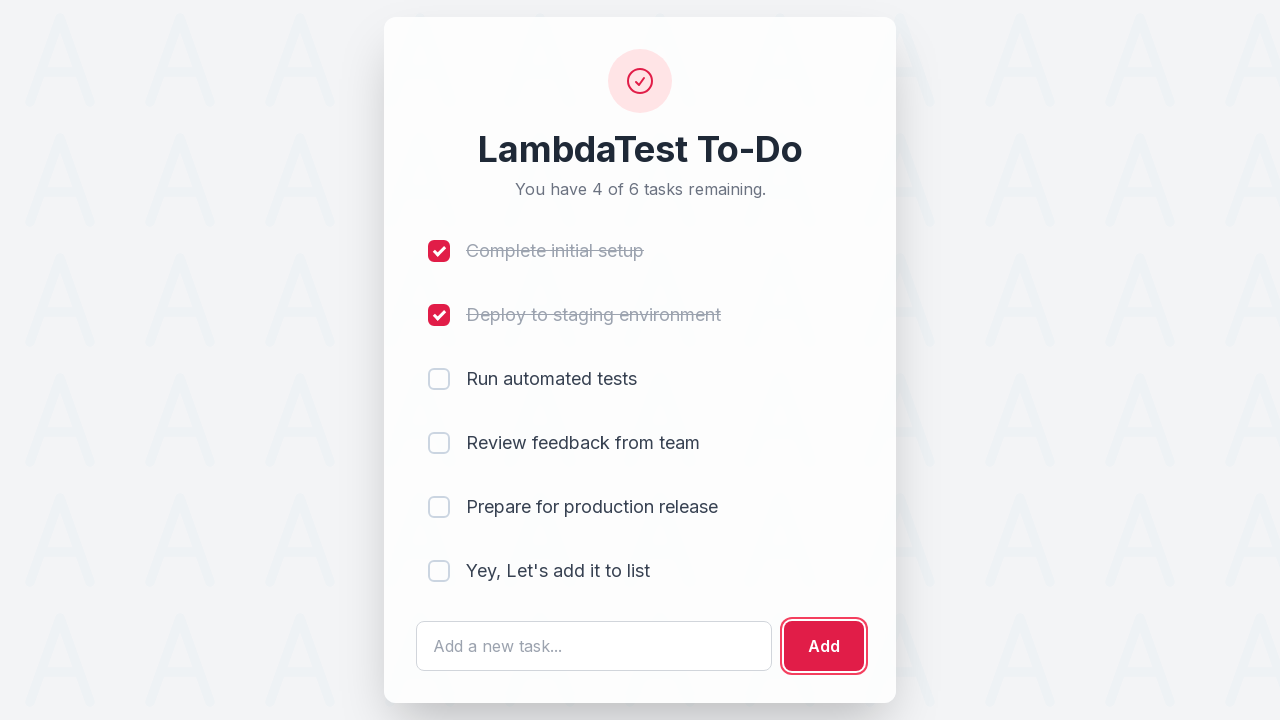